Tests that clicking 'Bill Pay' link navigates to the page and displays an error message when not logged in

Starting URL: https://parabank.parasoft.com/parabank/sitemap.htm

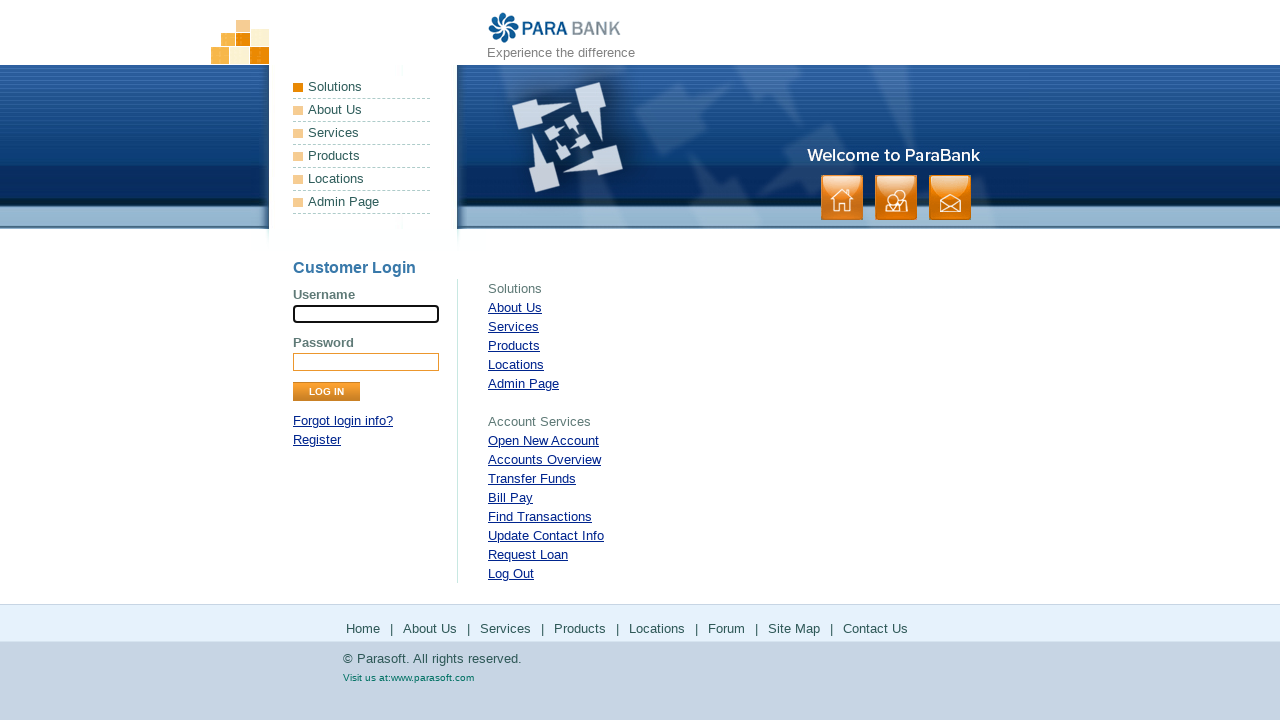

Clicked 'Bill Pay' link from sitemap at (510, 498) on #rightPanel > ul >> nth=1 >> li >> nth=3 >> a
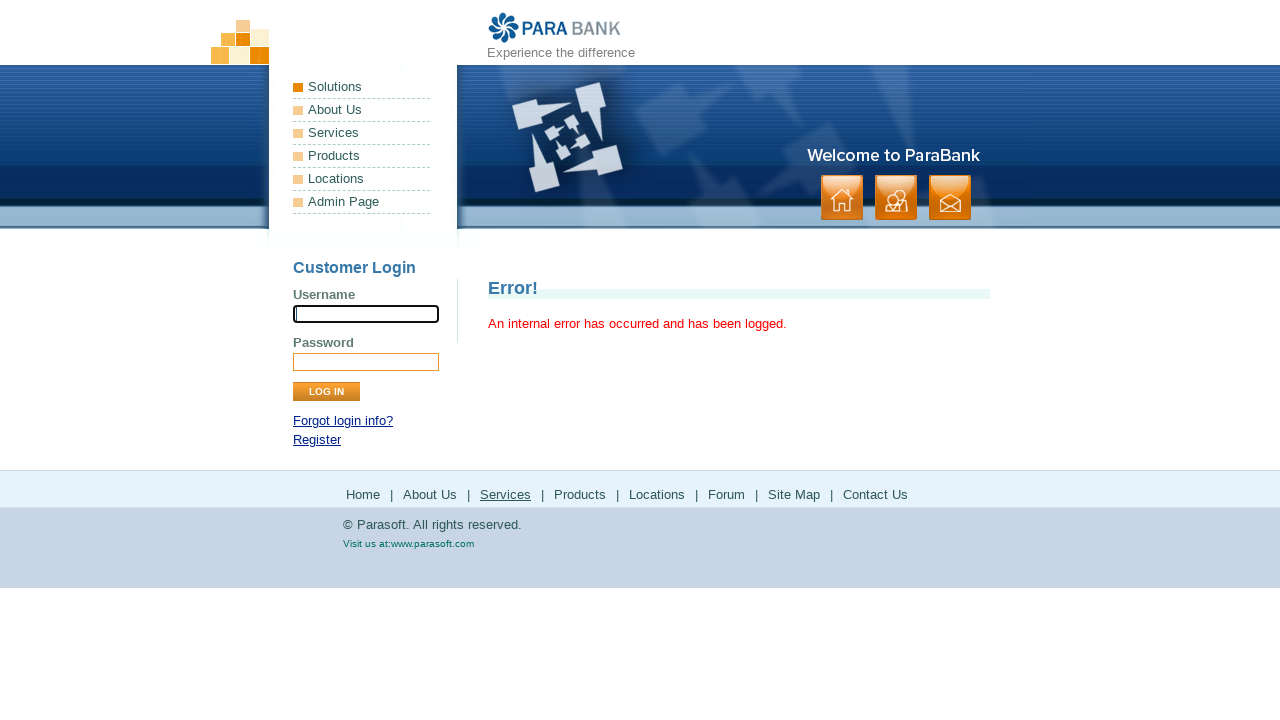

Verified navigation to /billpay.htm
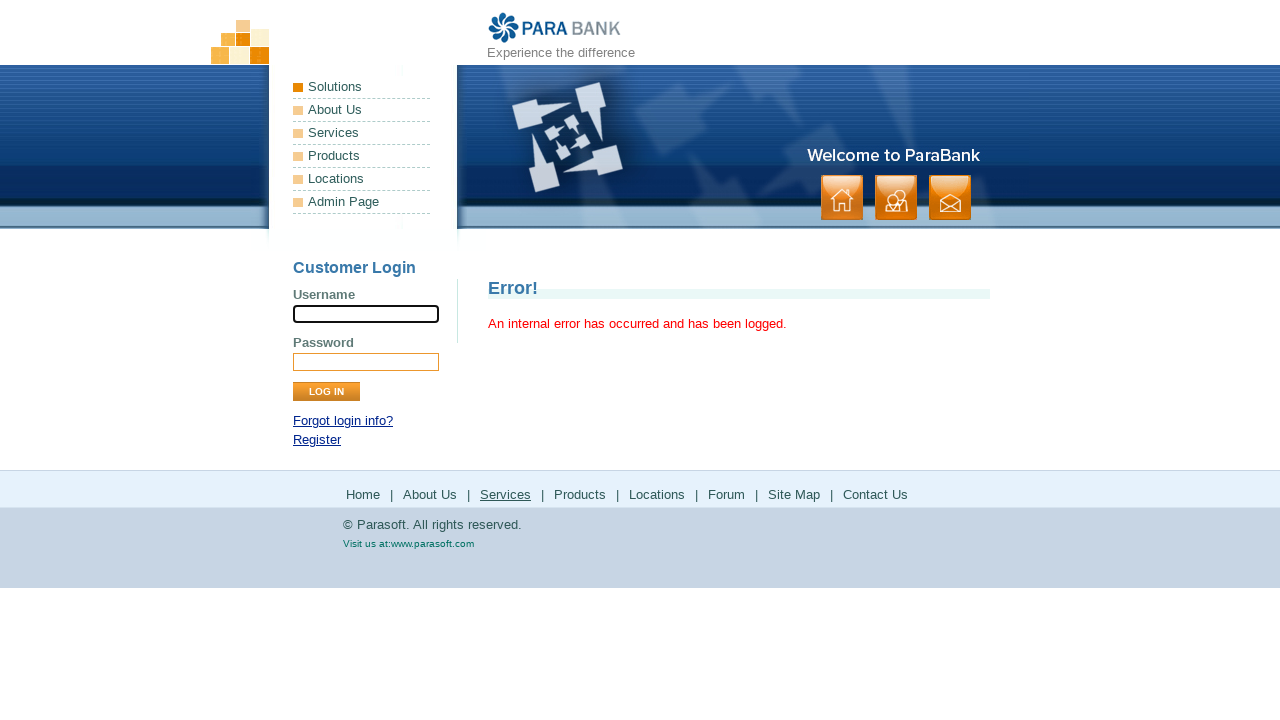

Verified error message displayed: 'An internal error has occurred and has been logged.'
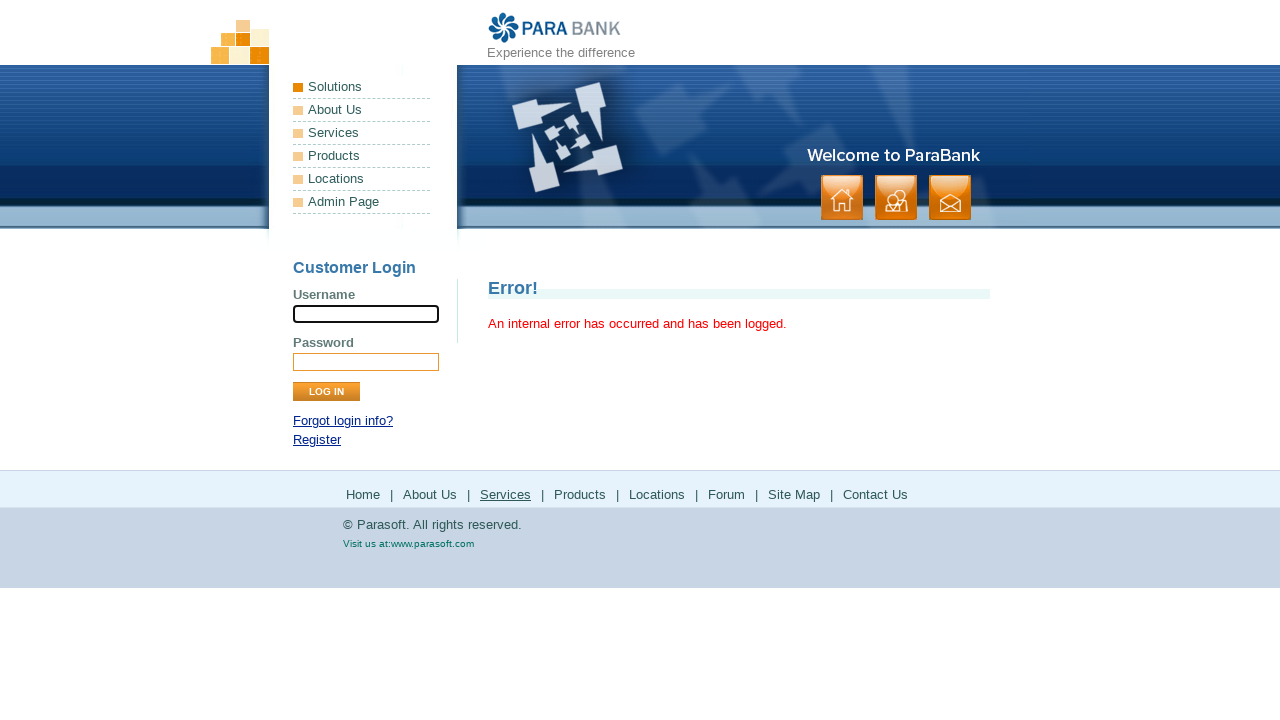

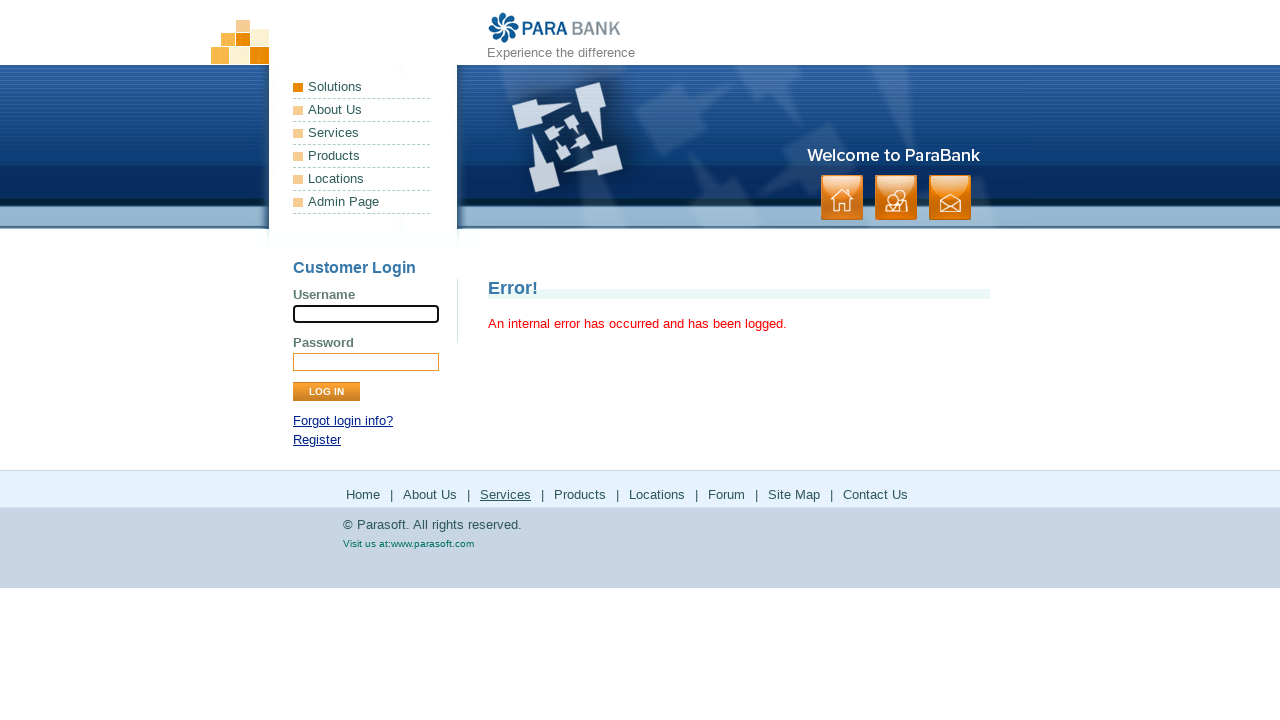